Tests iframe handling by switching to an iframe, reading text from an element inside it, switching back to the default content, and clicking on the 'Alerts' link in the navigation.

Starting URL: https://demoqa.com/frames

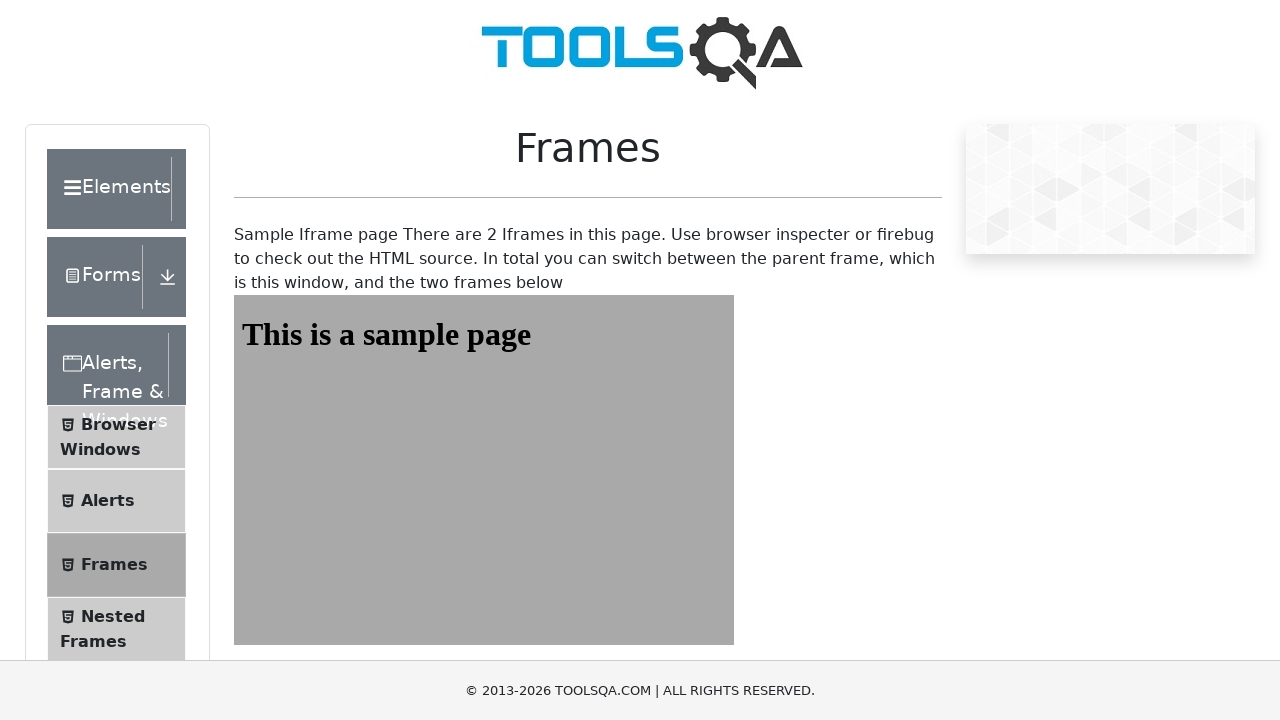

Located iframe with id 'frame1'
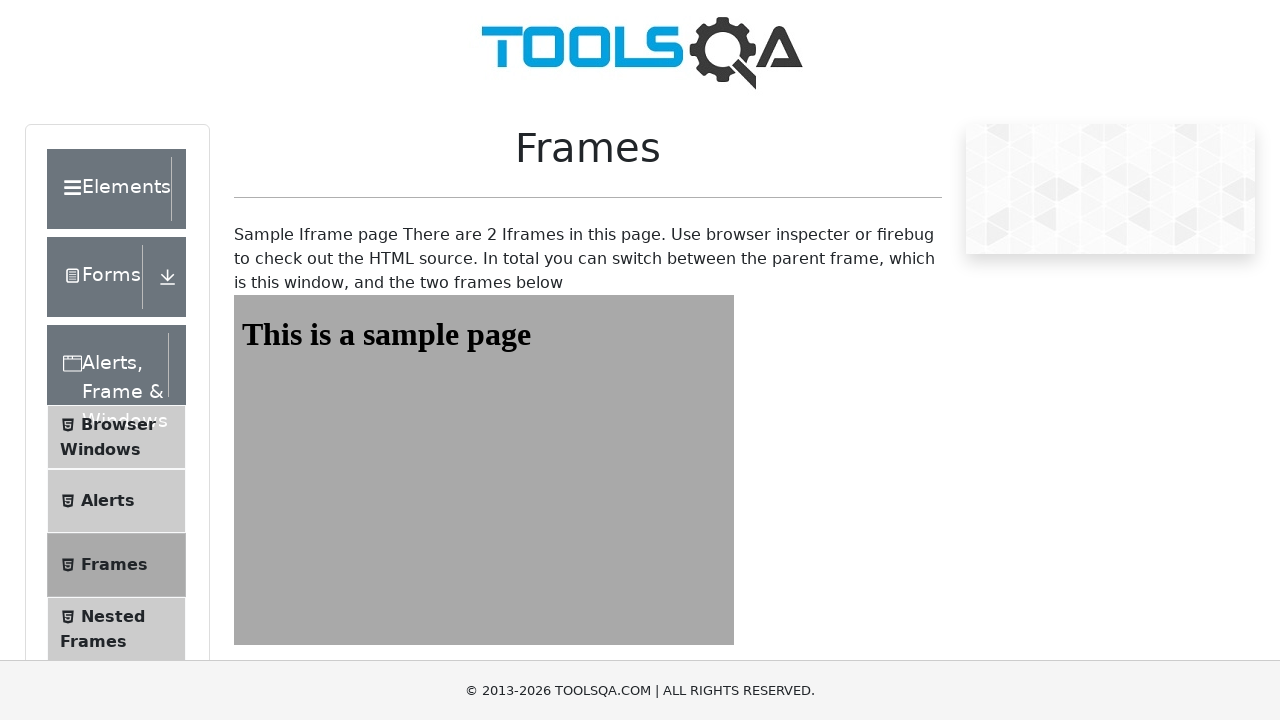

Retrieved text from heading element inside iframe: 'This is a sample page'
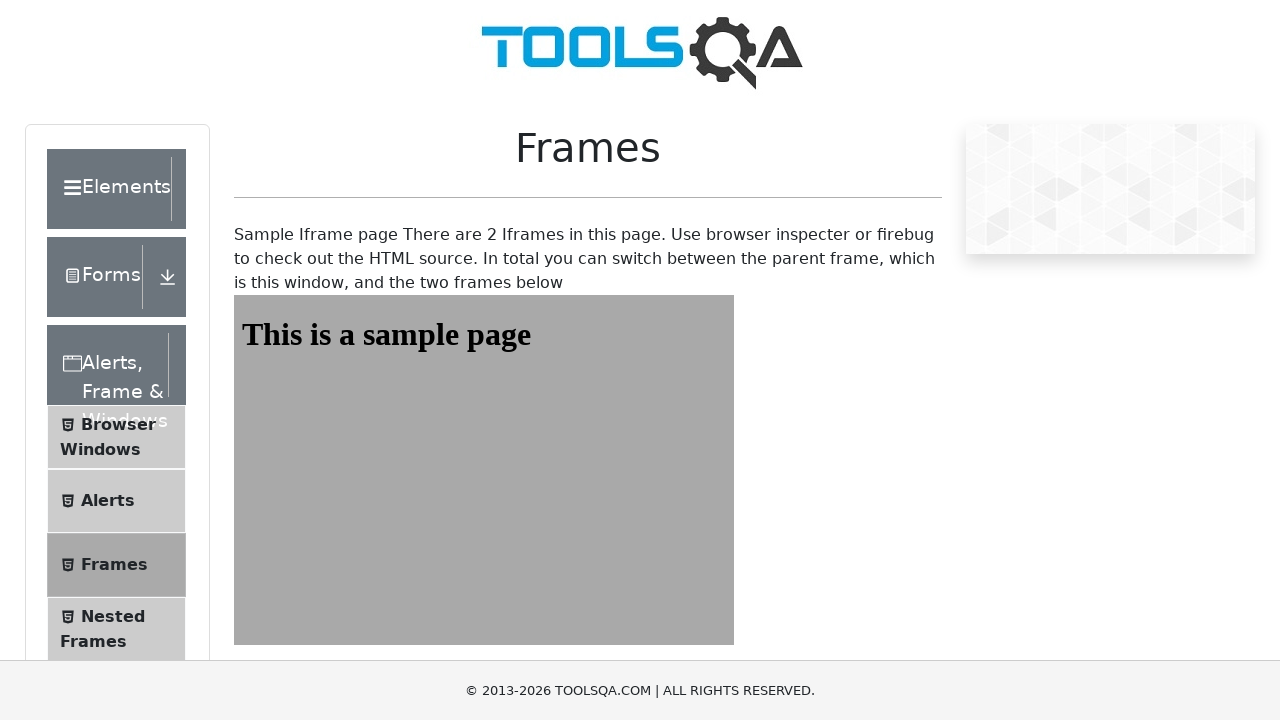

Printed text content: This is a sample page
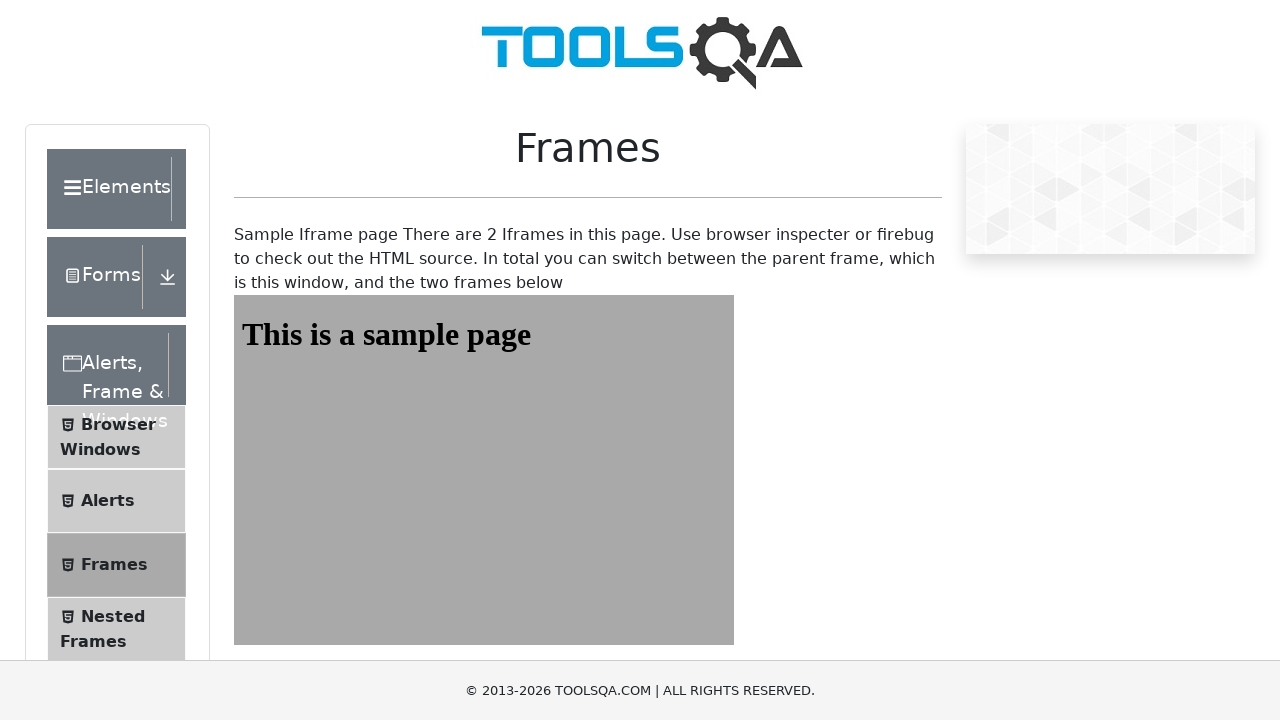

Clicked 'Alerts' link in navigation, switched back to main frame at (108, 501) on xpath=//*[text()='Alerts']
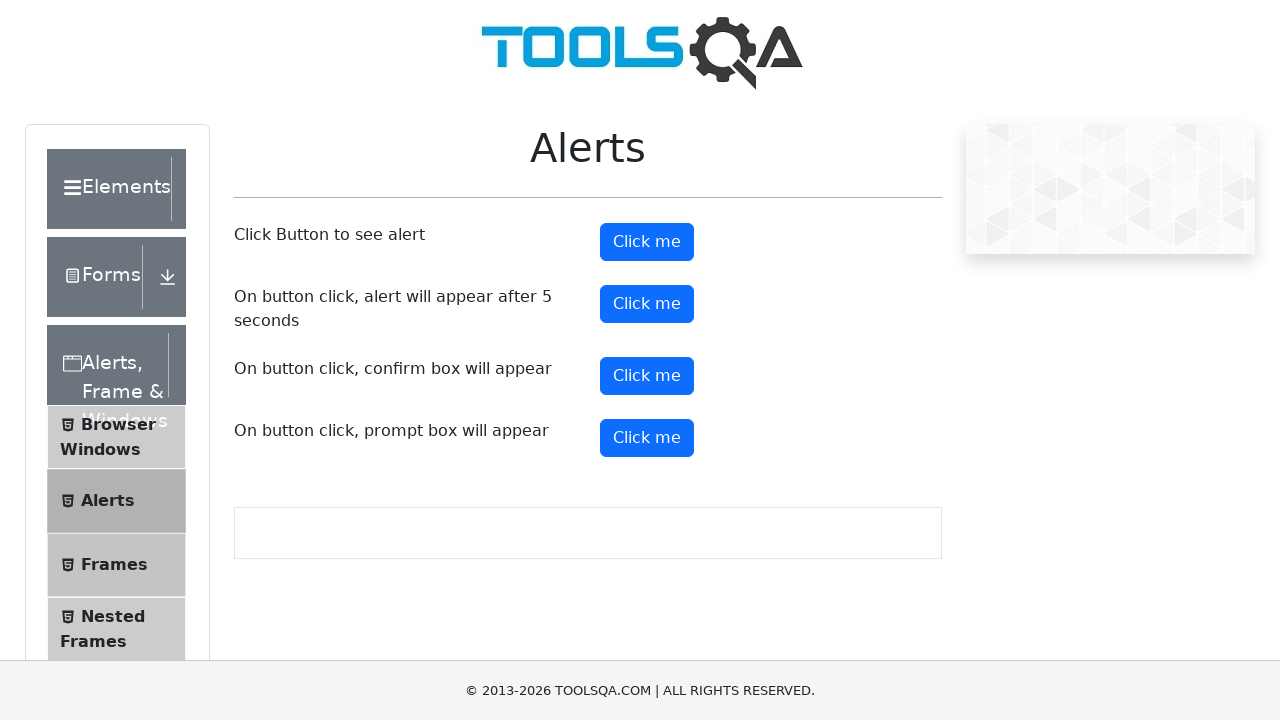

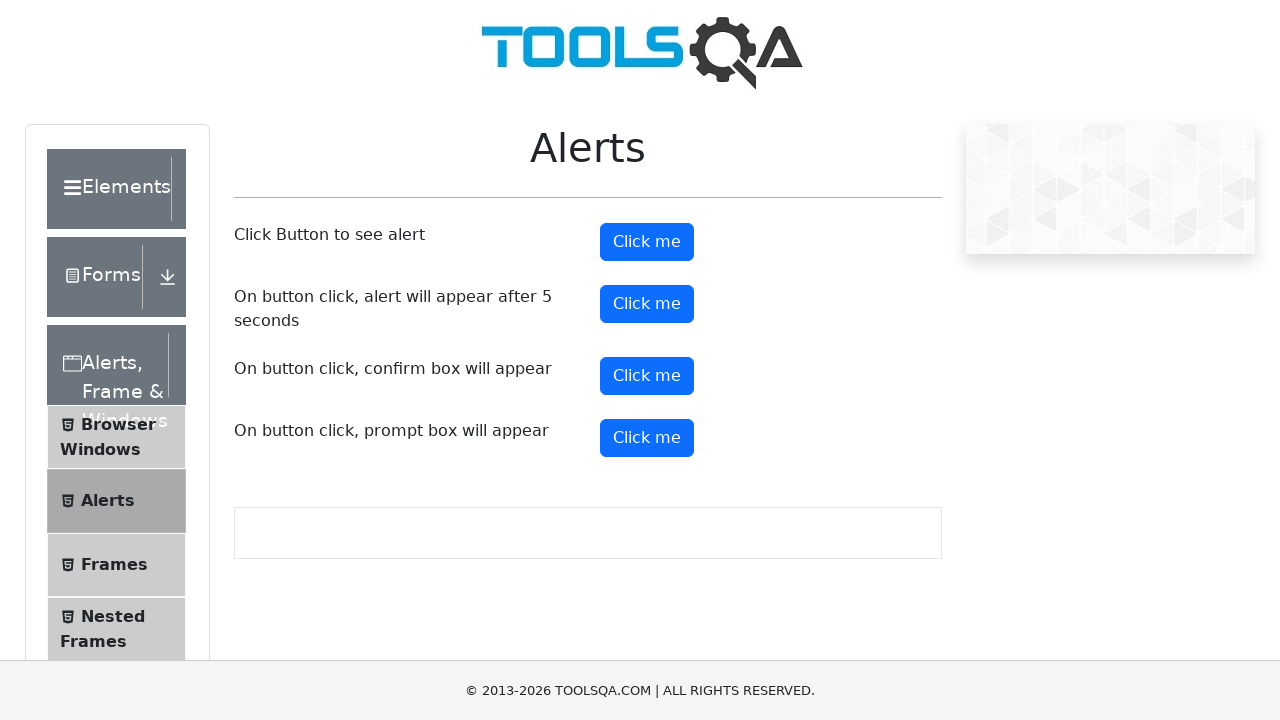